Tests search functionality by scrolling to the footer search input, entering a search query, and verifying navigation to the search results page with results displayed.

Starting URL: https://eternet.com.ar

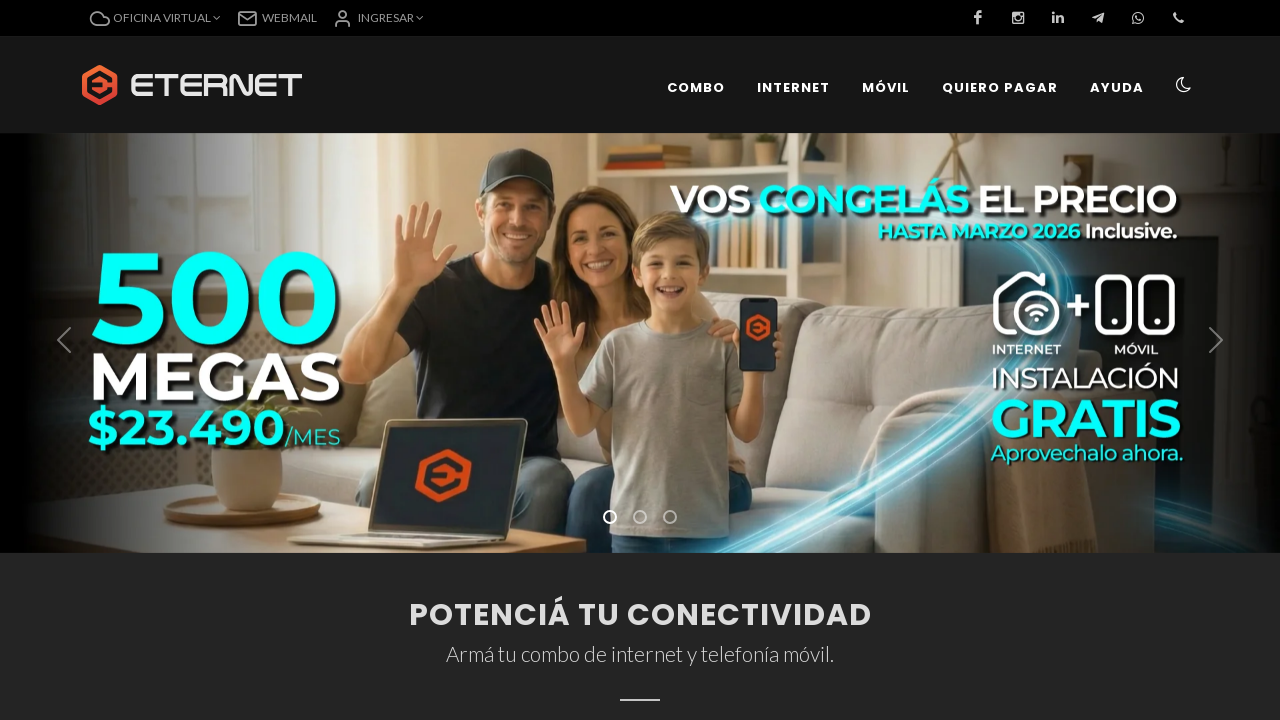

Scrolled to footer search input
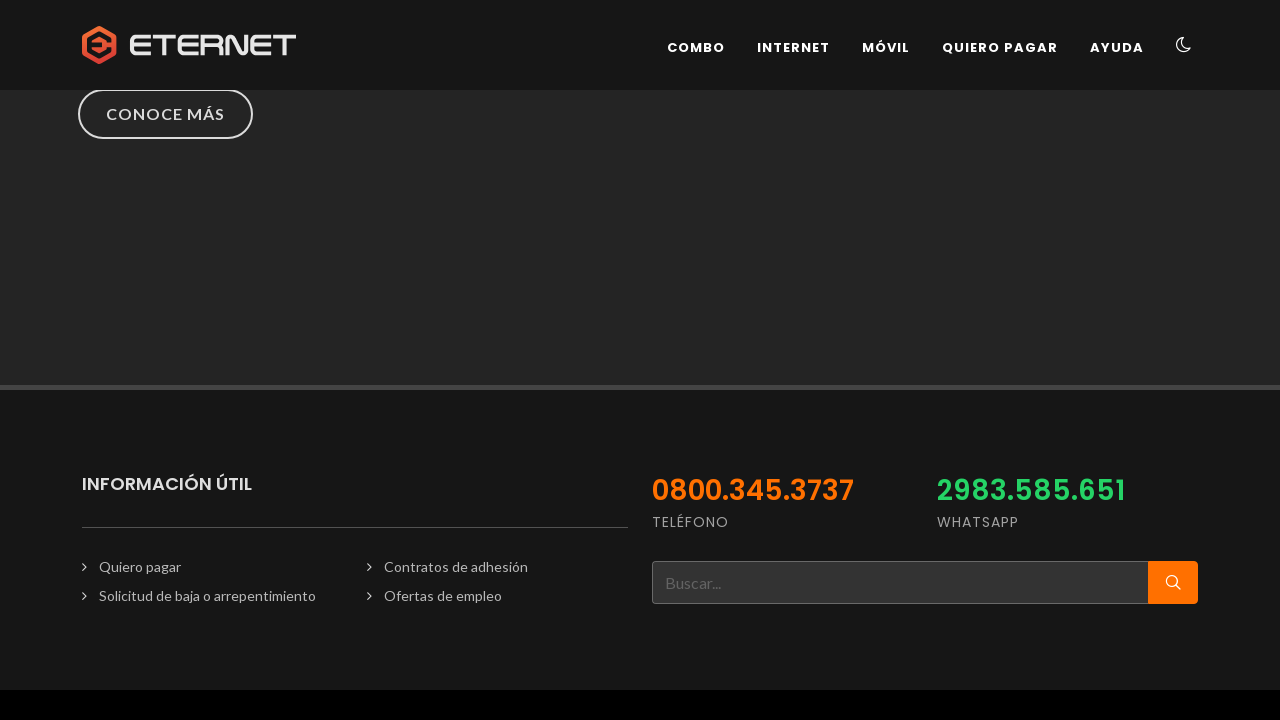

Filled footer search input with 'internet' on xpath=//*[@id='footer']/div[1]/div/div/div[2]/div[2]/div/form/div/input
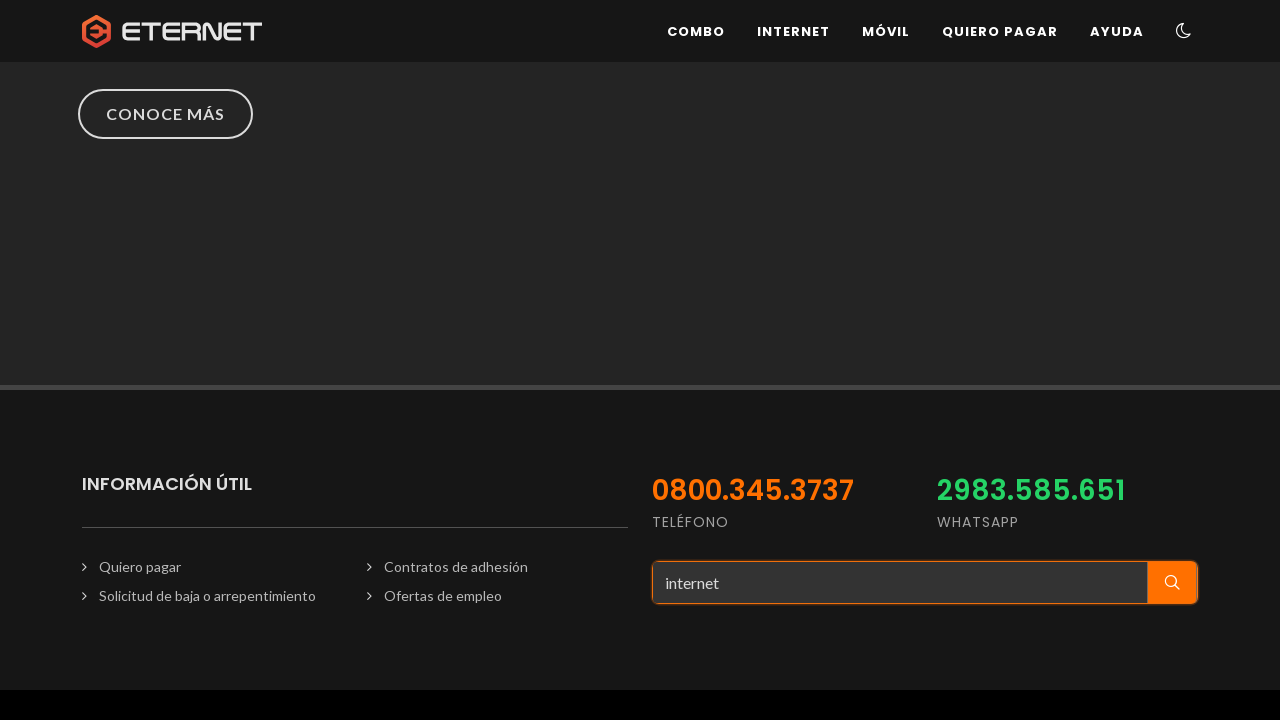

Pressed Enter to submit search query on xpath=//*[@id='footer']/div[1]/div/div/div[2]/div[2]/div/form/div/input
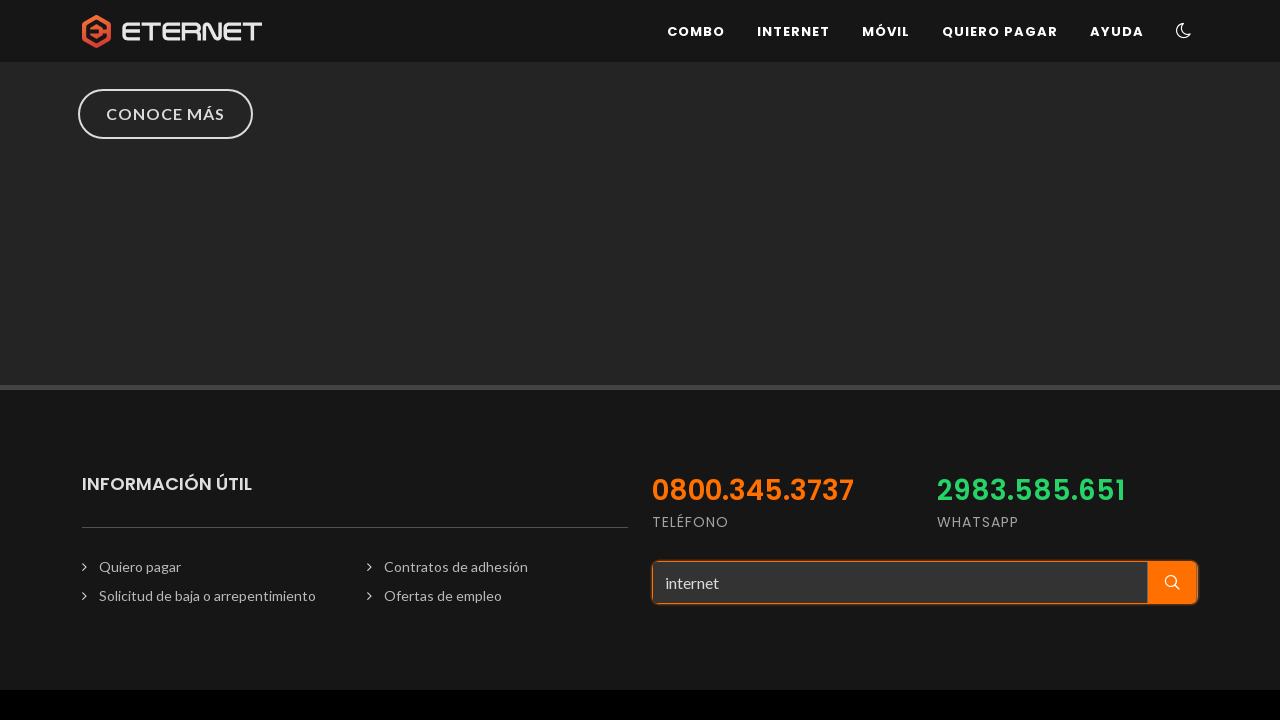

Navigated to search results page for 'internet'
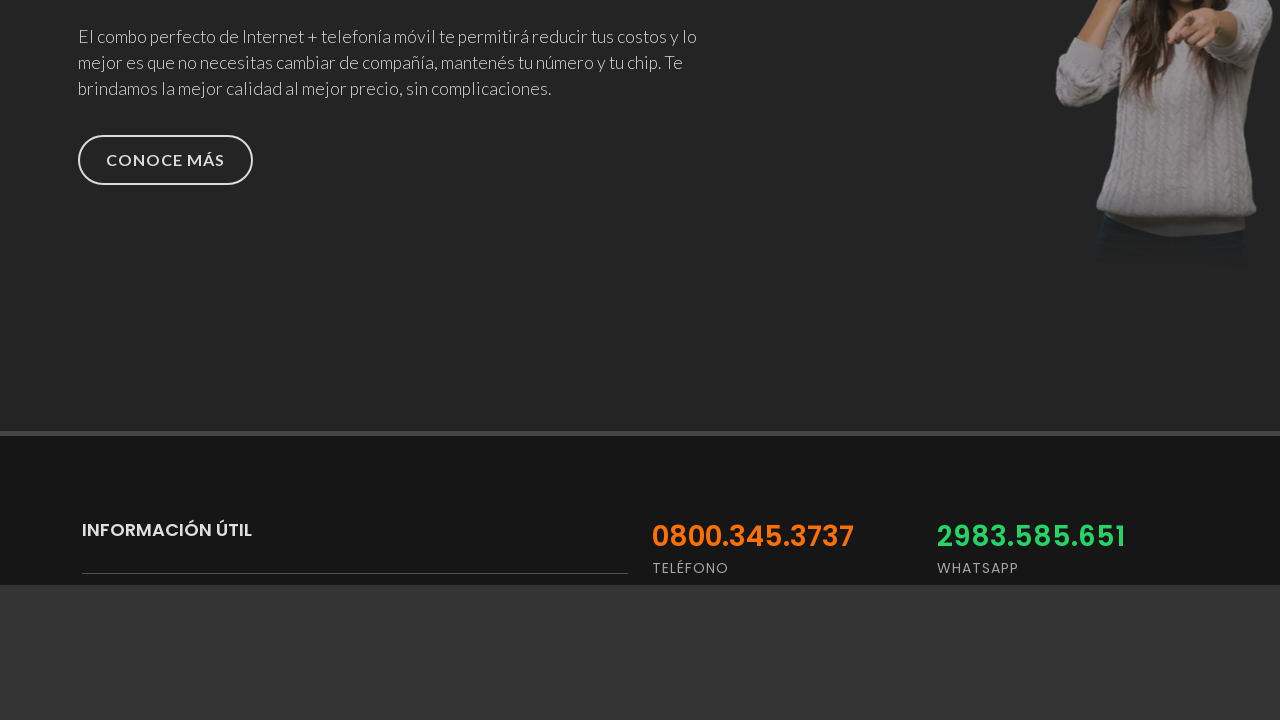

Verified 'Resultados' heading is visible on search results page
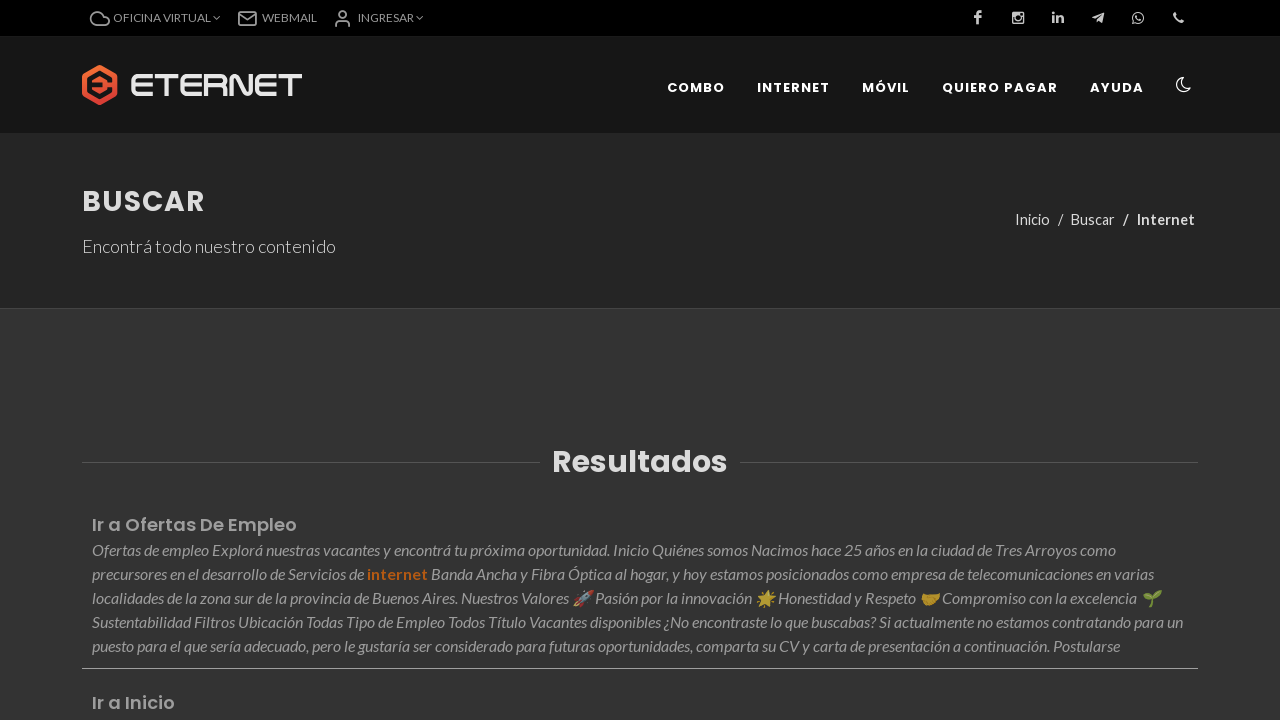

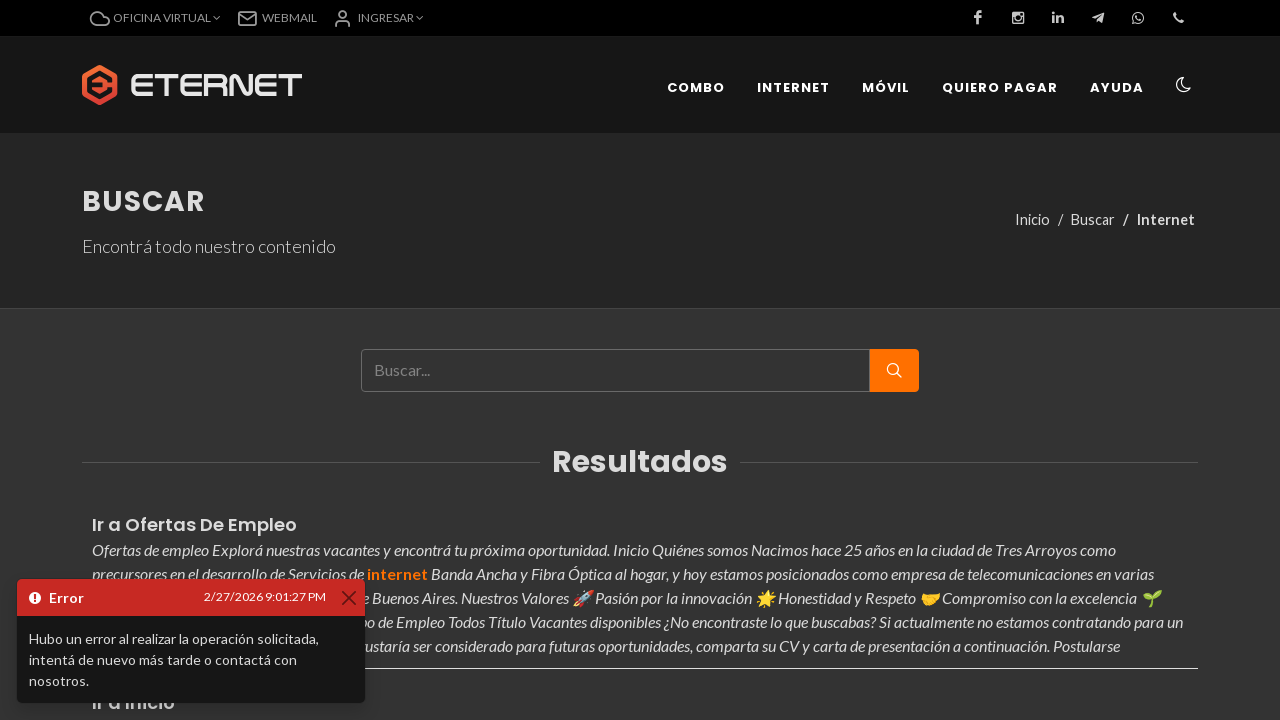